Navigates to the JetBrains TeamCity homepage using Chrome browser

Starting URL: https://www.jetbrains.com/teamcity/

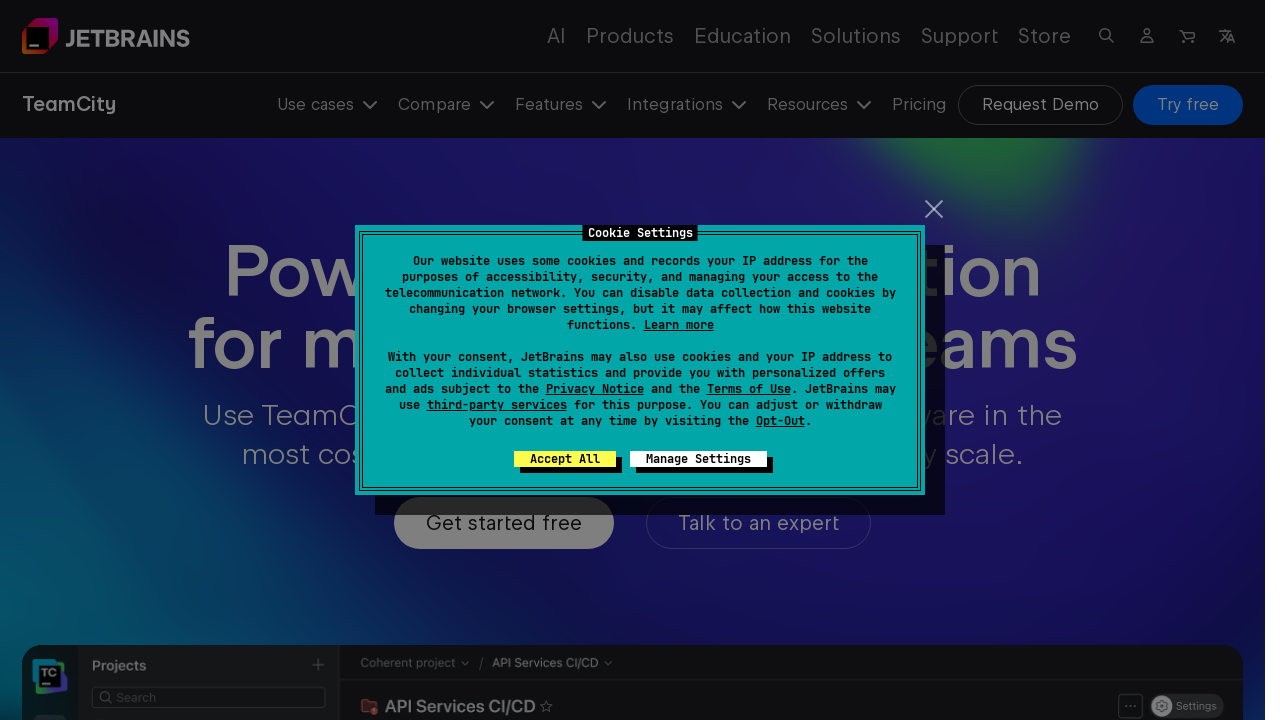

Navigated to JetBrains TeamCity homepage
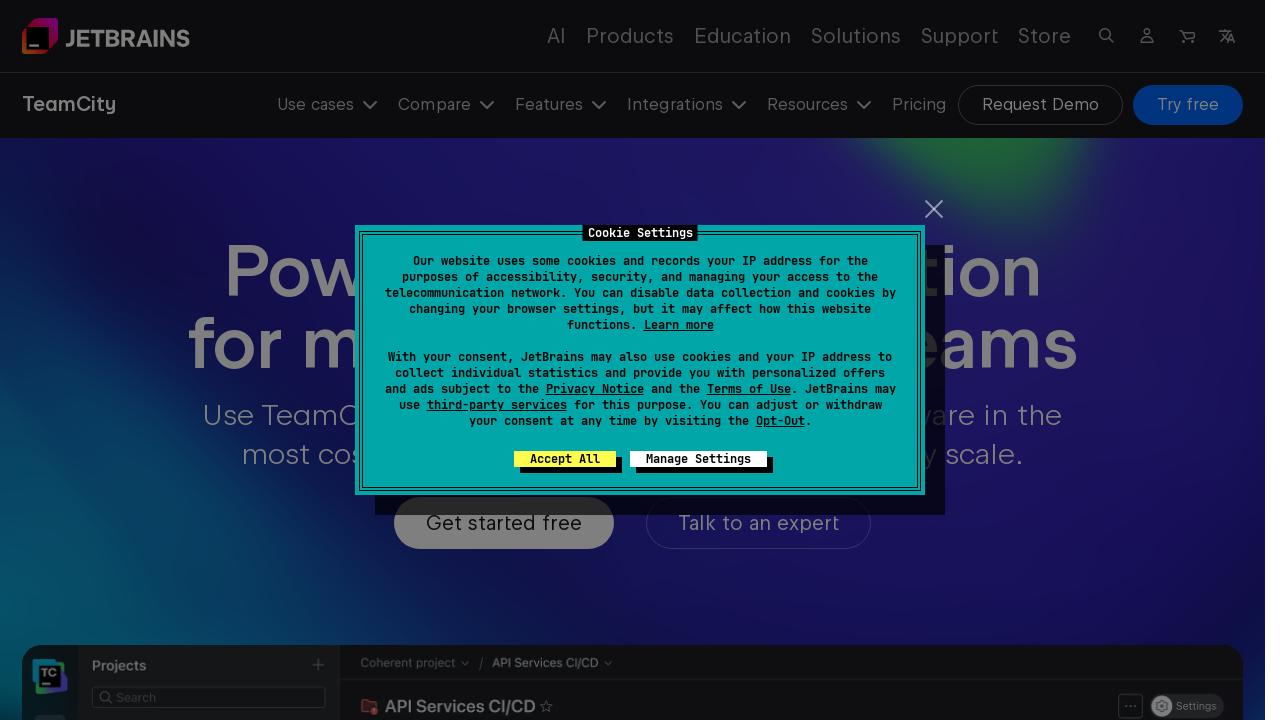

Page fully loaded and network idle
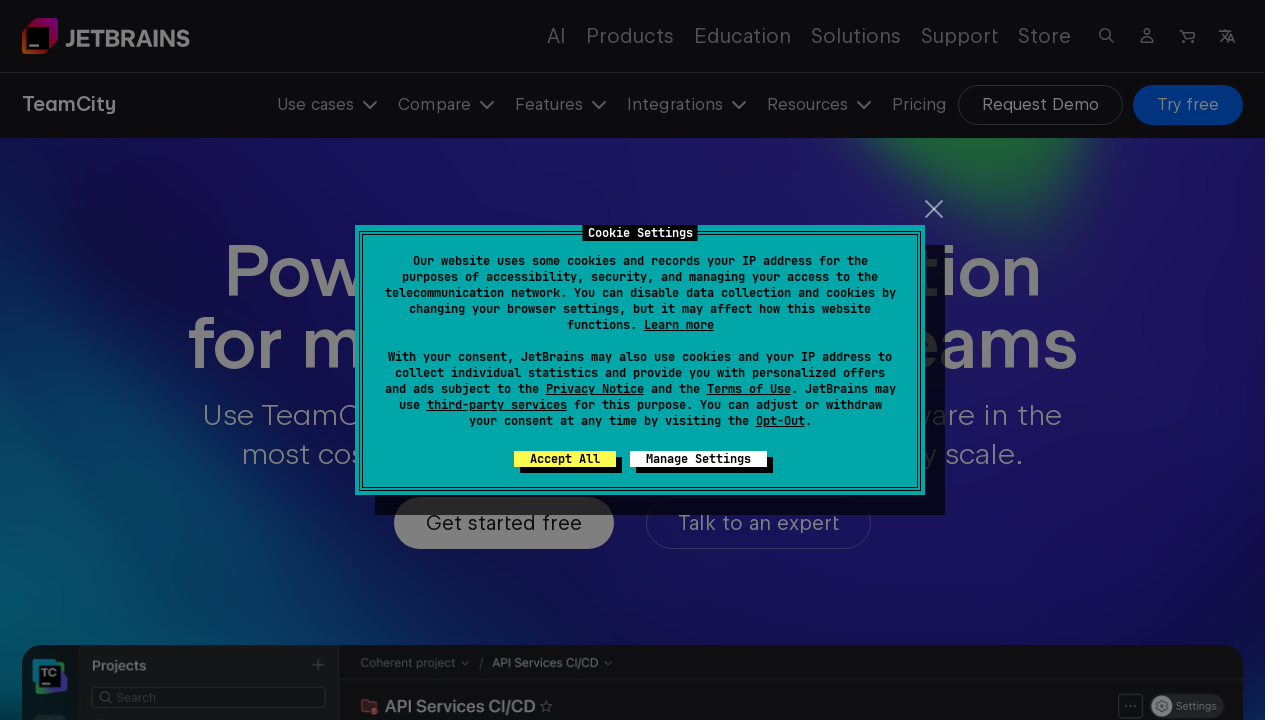

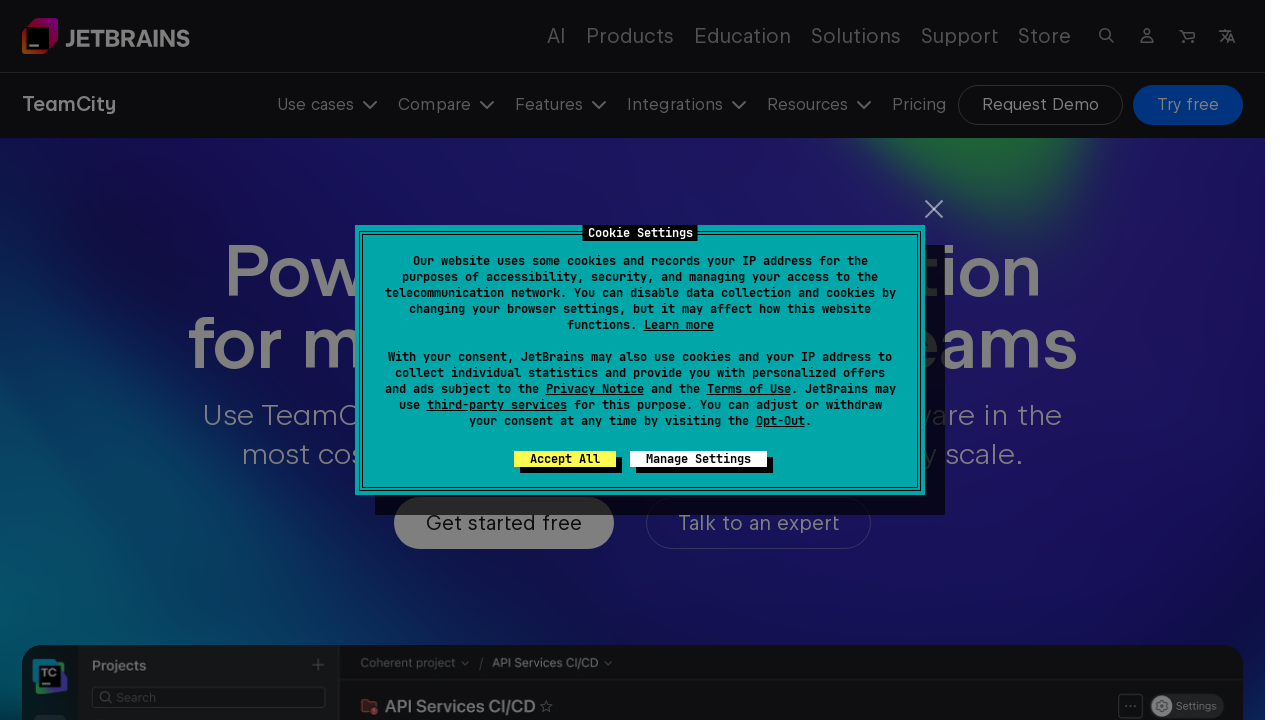